Tests that the sorting dropdown on the product page changes the order of displayed products when different sort options are selected.

Starting URL: https://automationintesting.online/

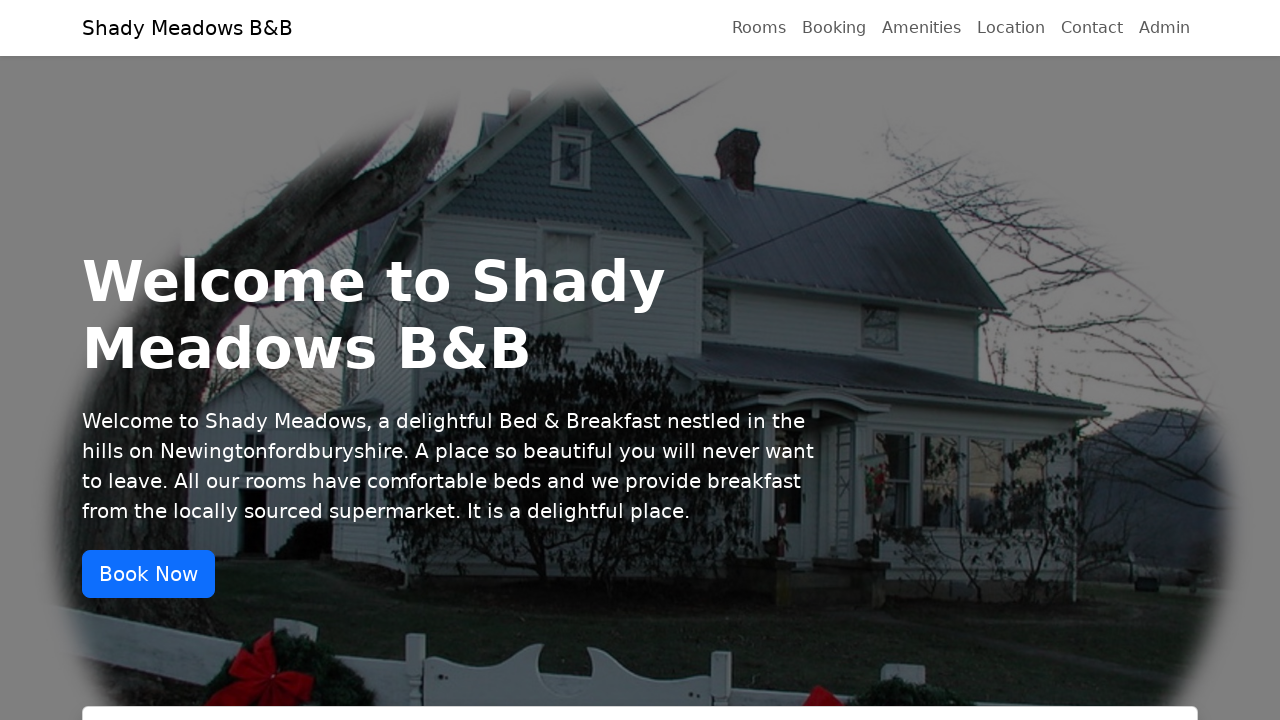

Navigated to automation testing website
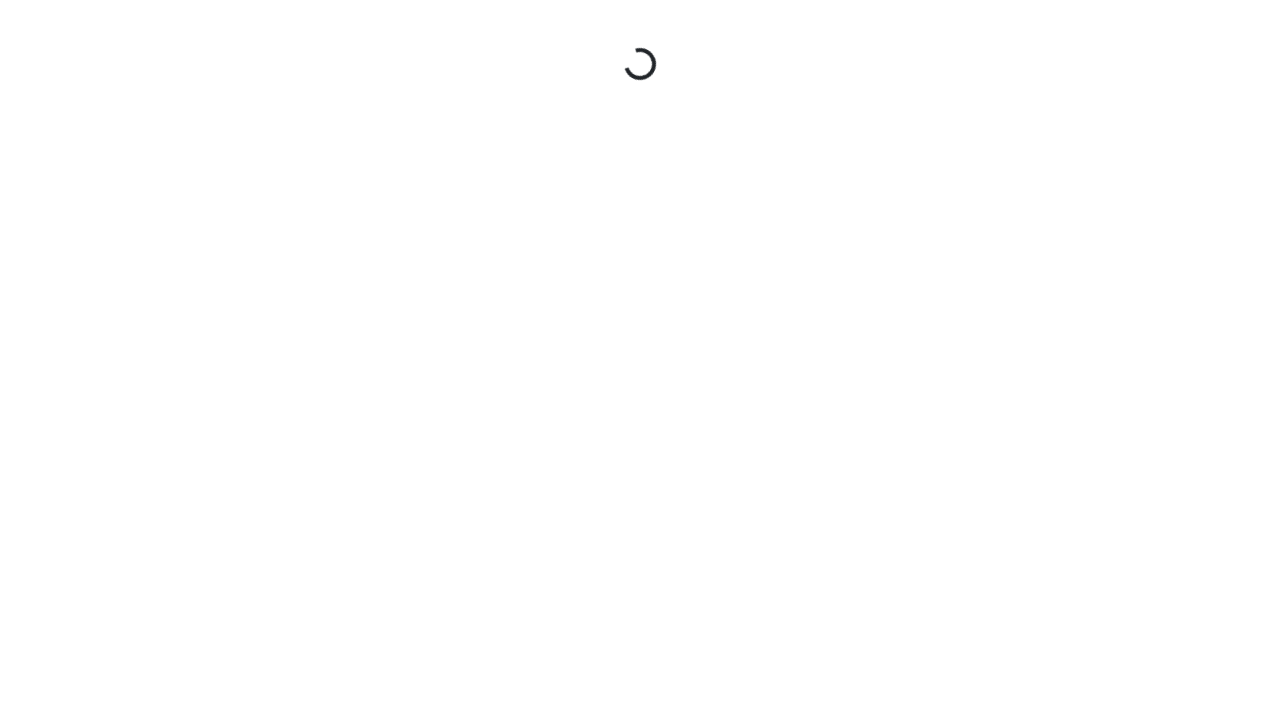

Located sorting dropdown element
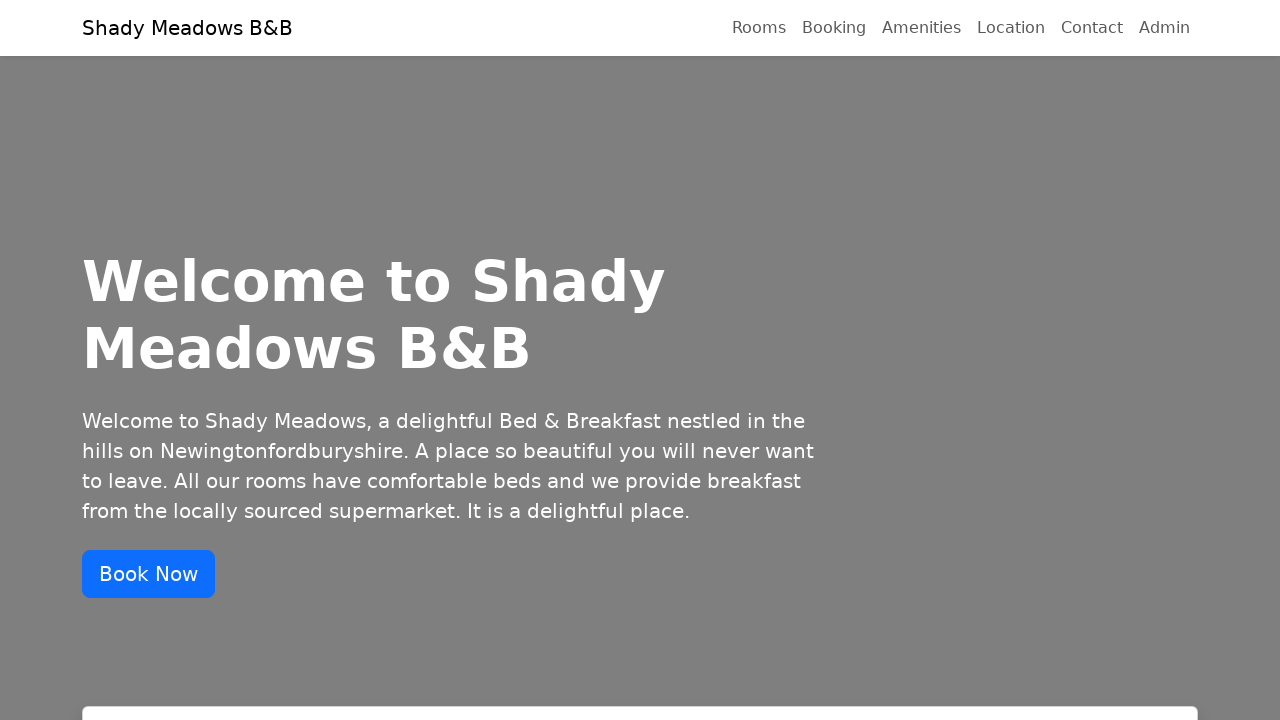

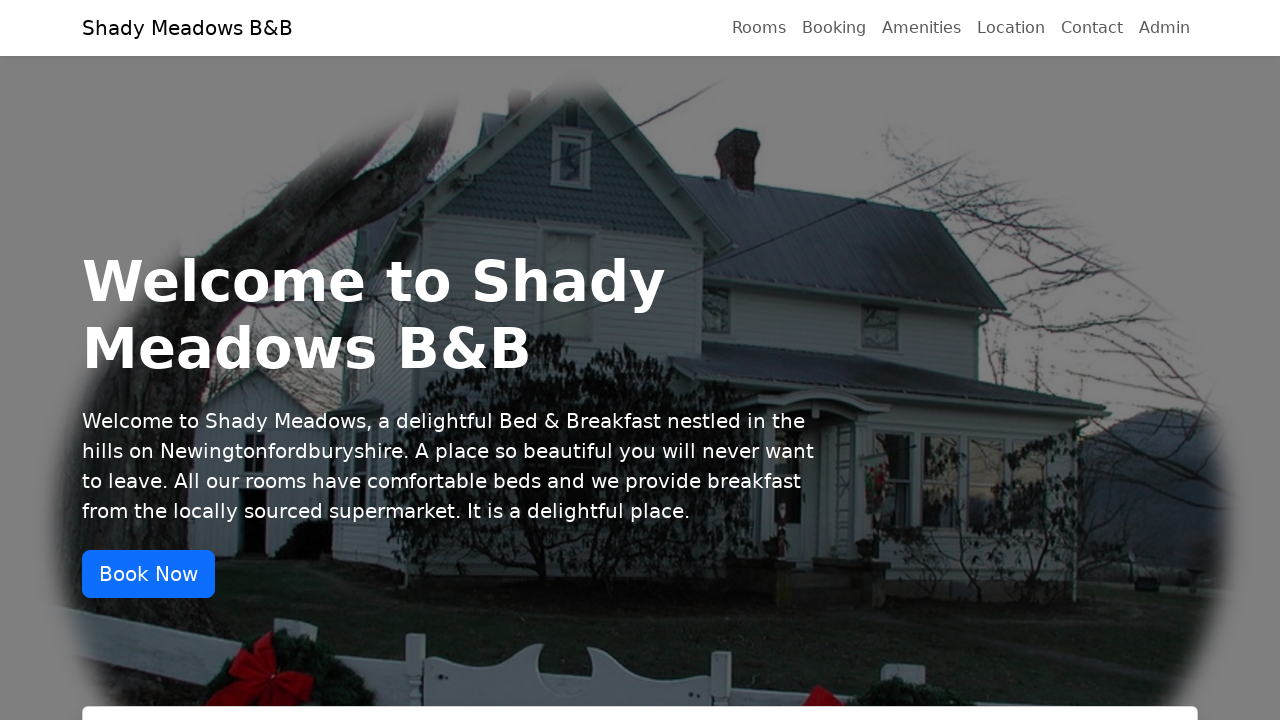